Tests selectable functionality on jQuery UI by clicking on a selectable list item within an iframe.

Starting URL: https://jqueryui.com/selectable/

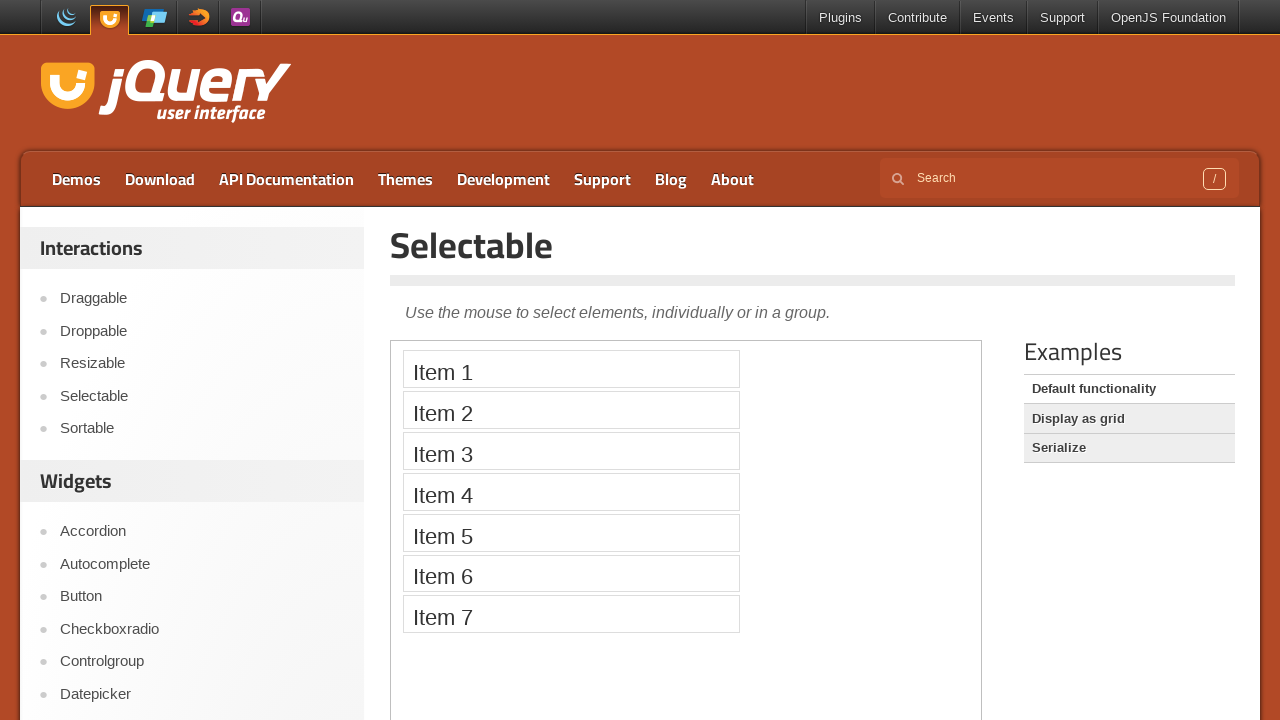

Located demo iframe
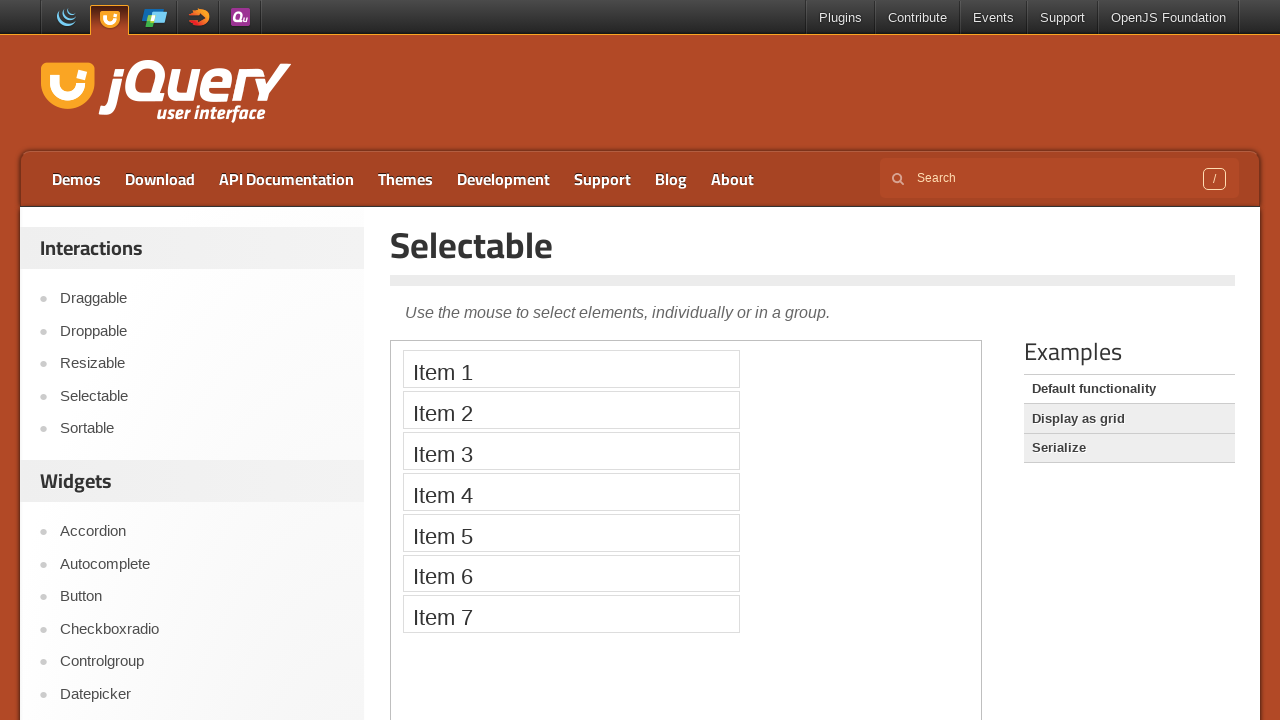

Clicked first selectable item in iframe at (571, 369) on iframe.demo-frame >> internal:control=enter-frame >> .ui-selectee >> nth=0
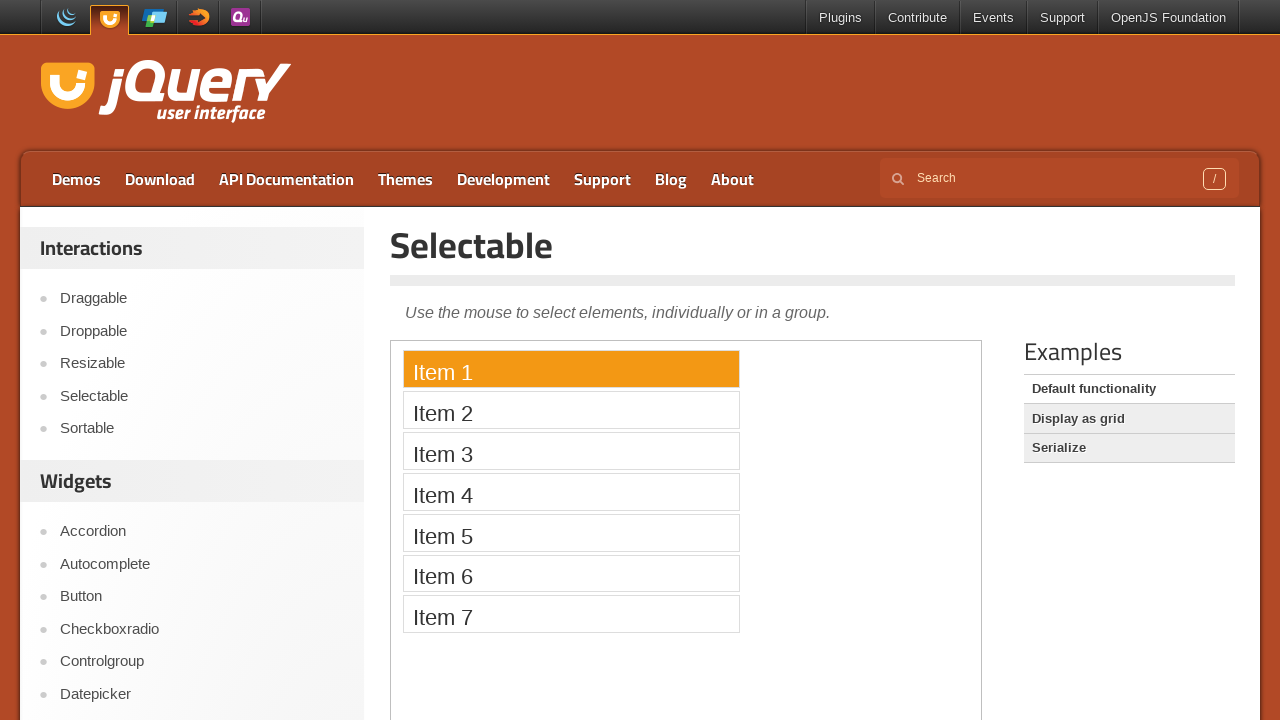

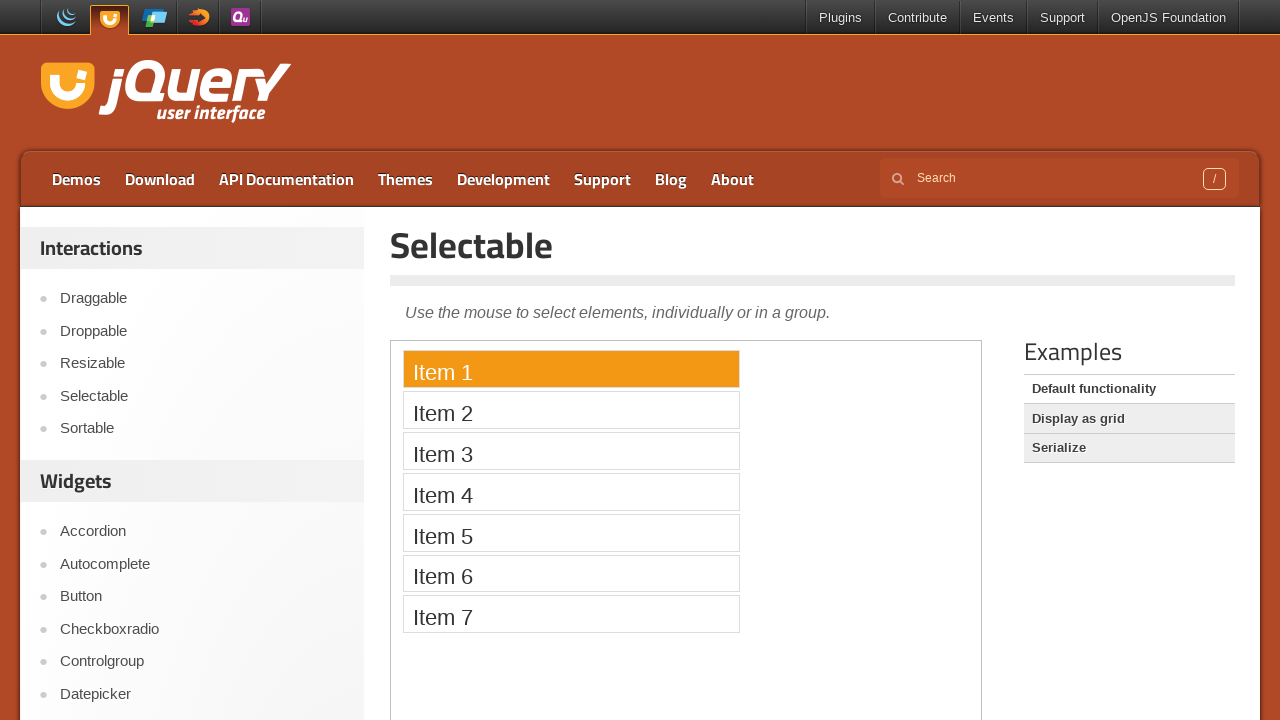